Tests interaction with a web table by locating the table element, verifying it has rows and headers, and accessing specific cell data from the second row.

Starting URL: http://qaclickacademy.com/practice.php

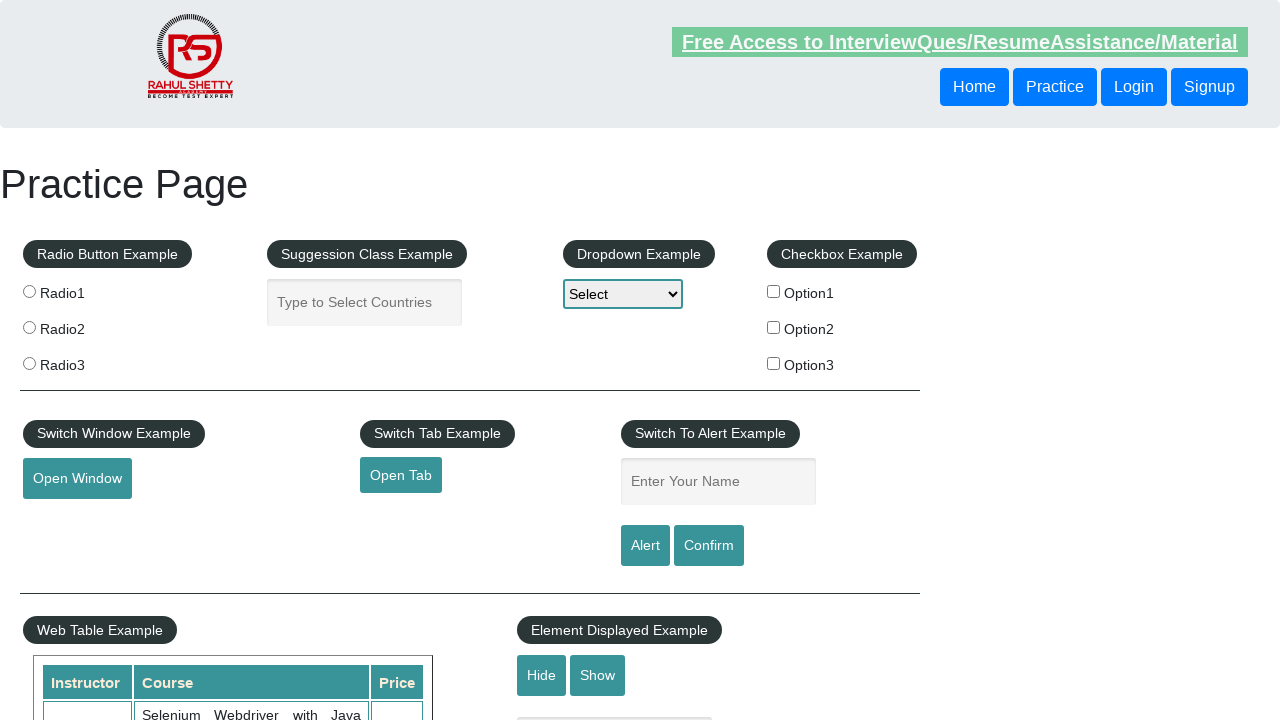

Product table element is present
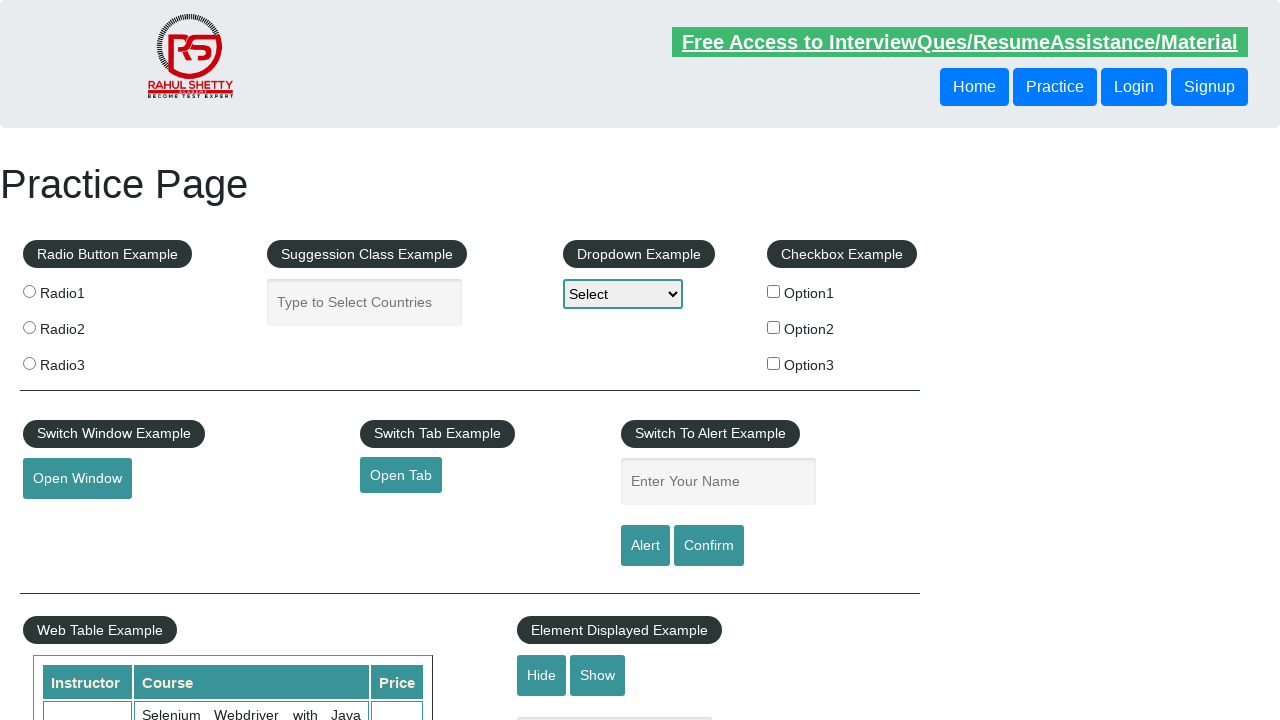

Located product table element
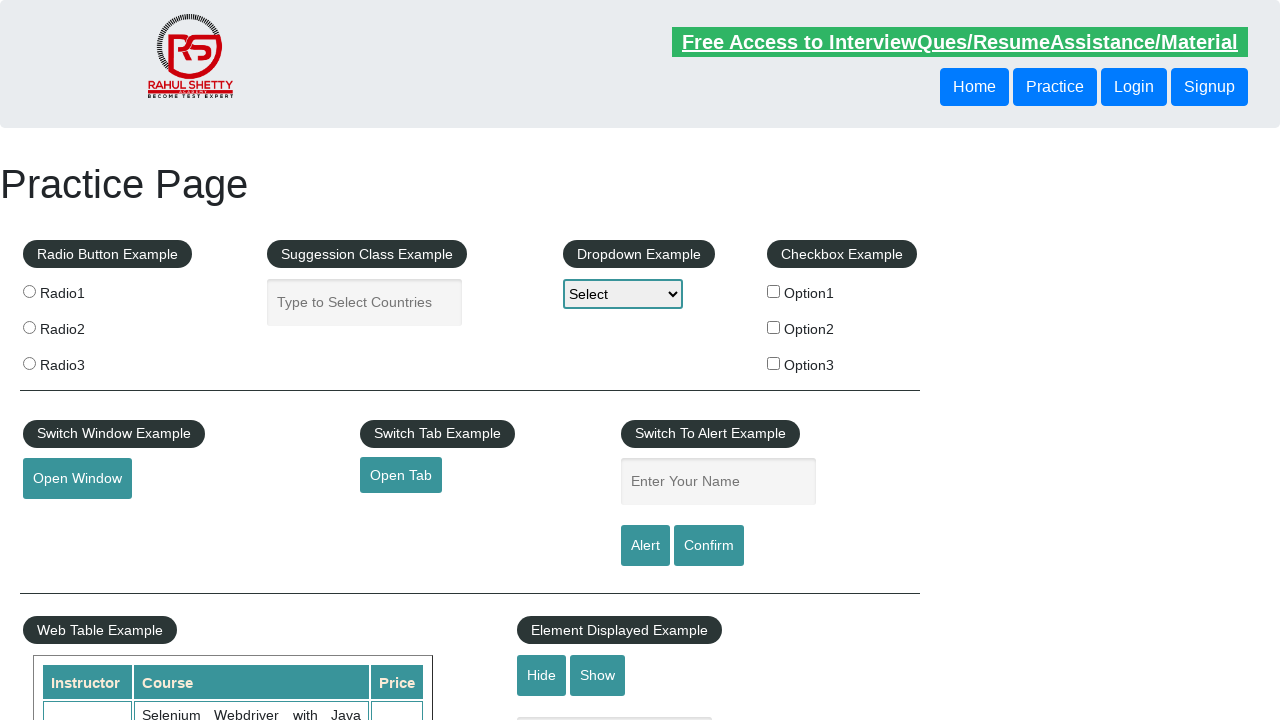

Table rows are present and accessible
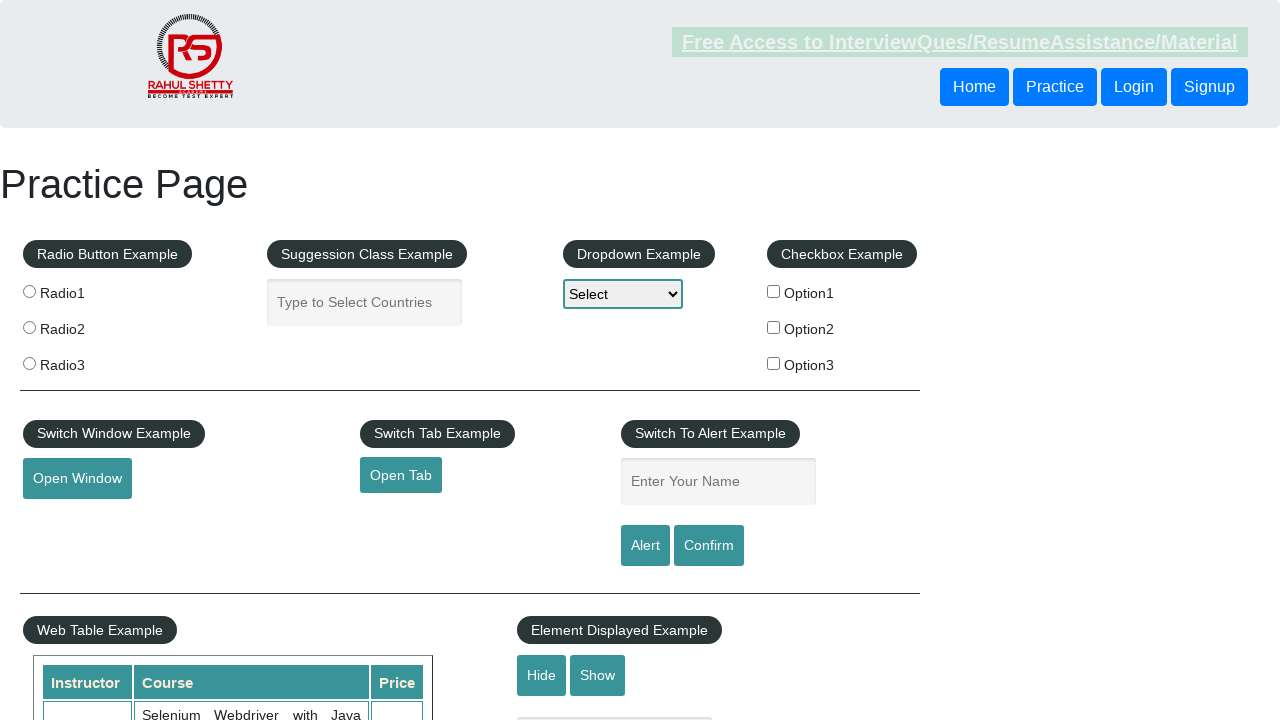

Table headers are present and accessible
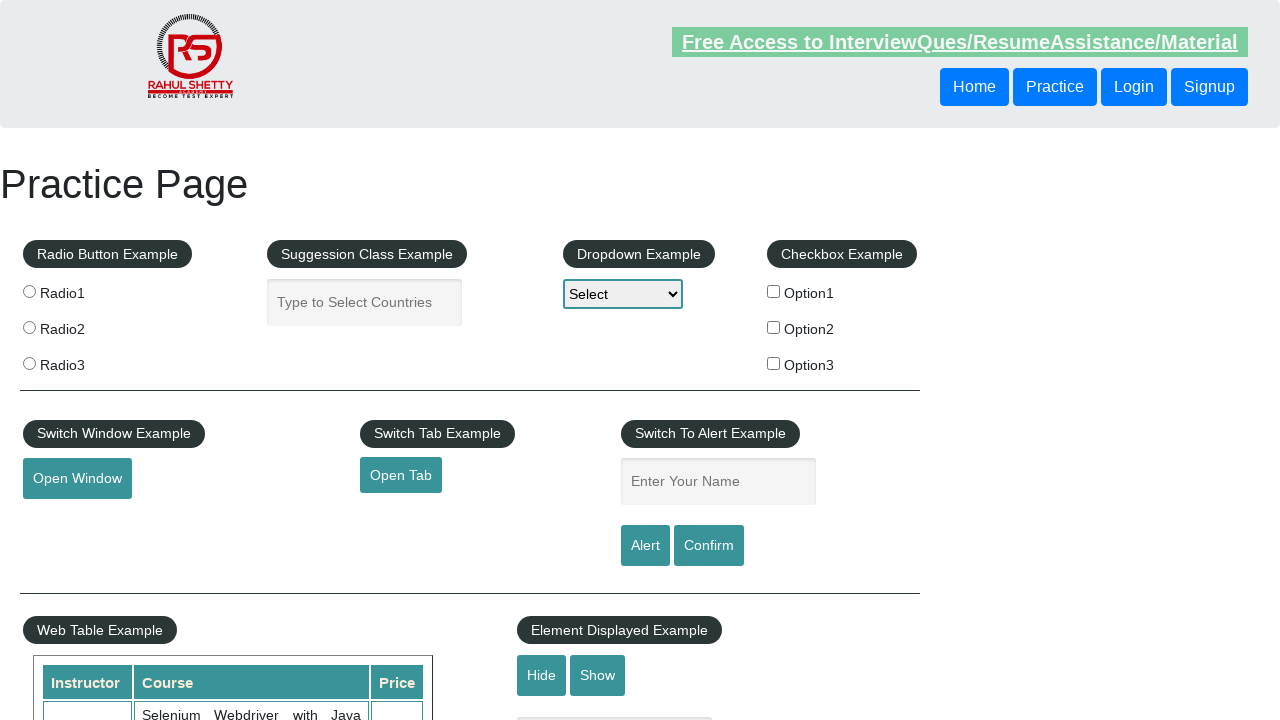

Located second data row and its cells
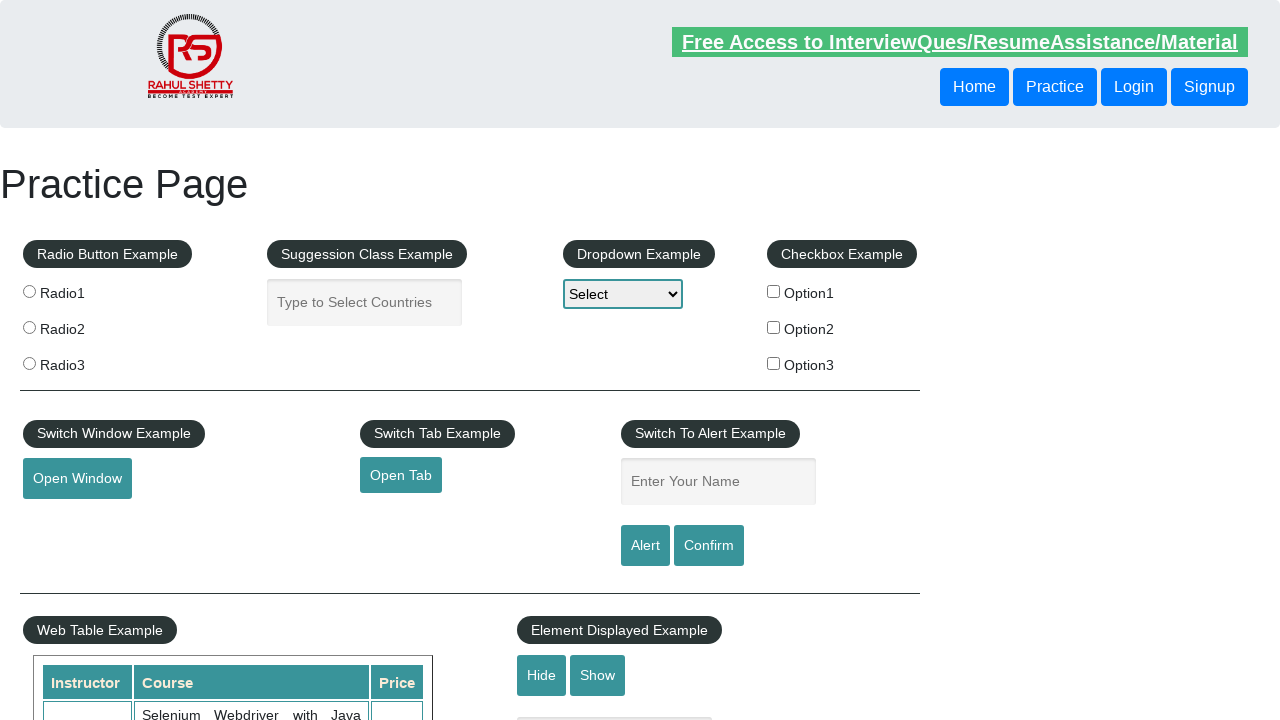

Table data cells are loaded and visible
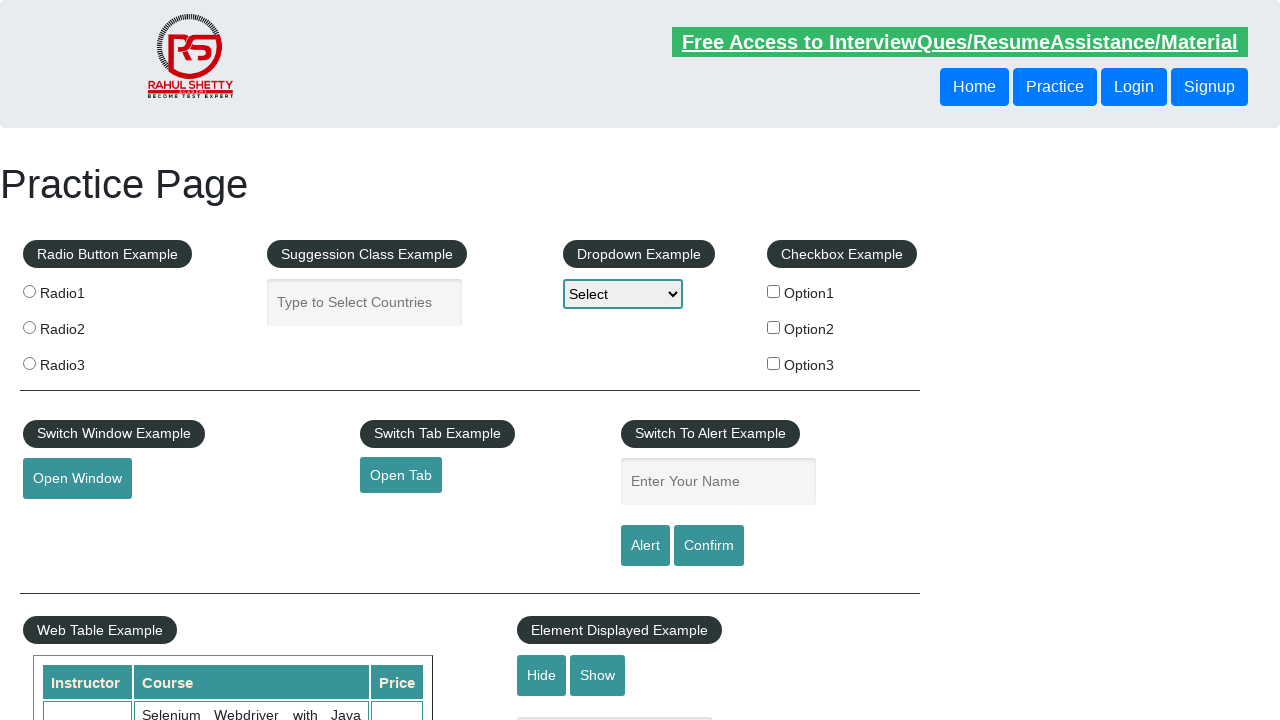

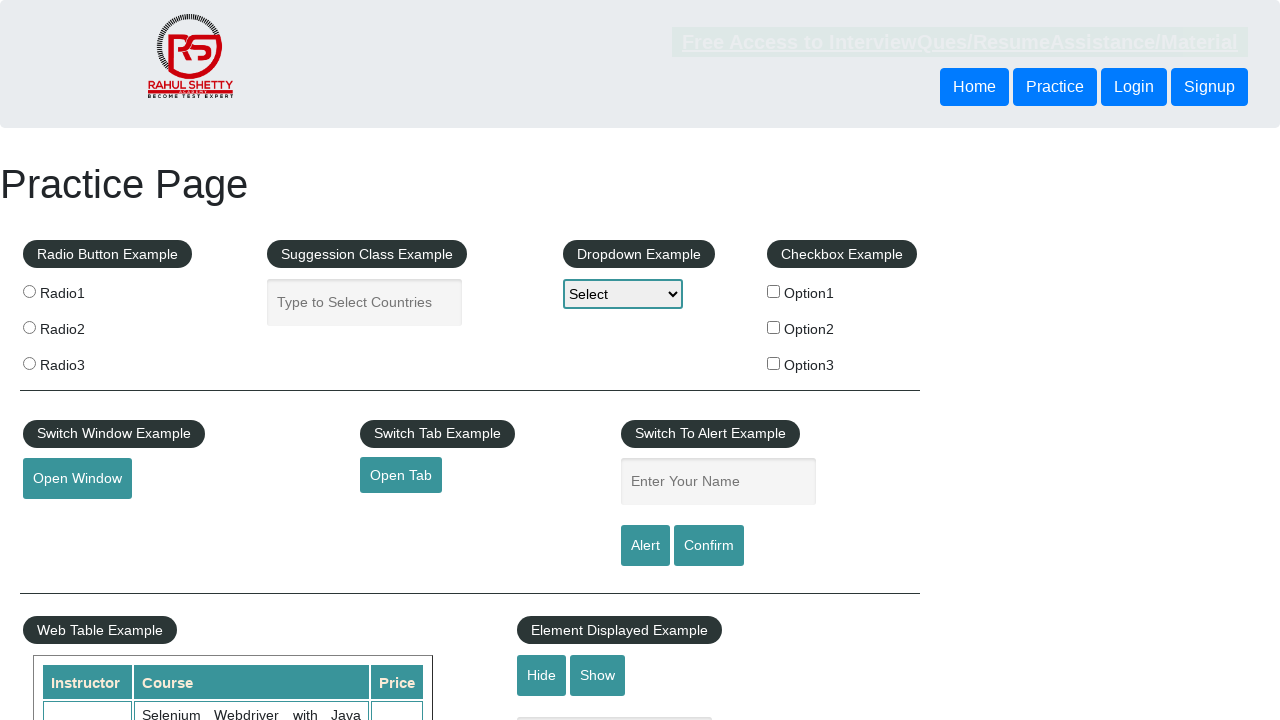